Tests broken link detection by checking HTTP response codes for all footer links

Starting URL: https://rahulshettyacademy.com/AutomationPractice/

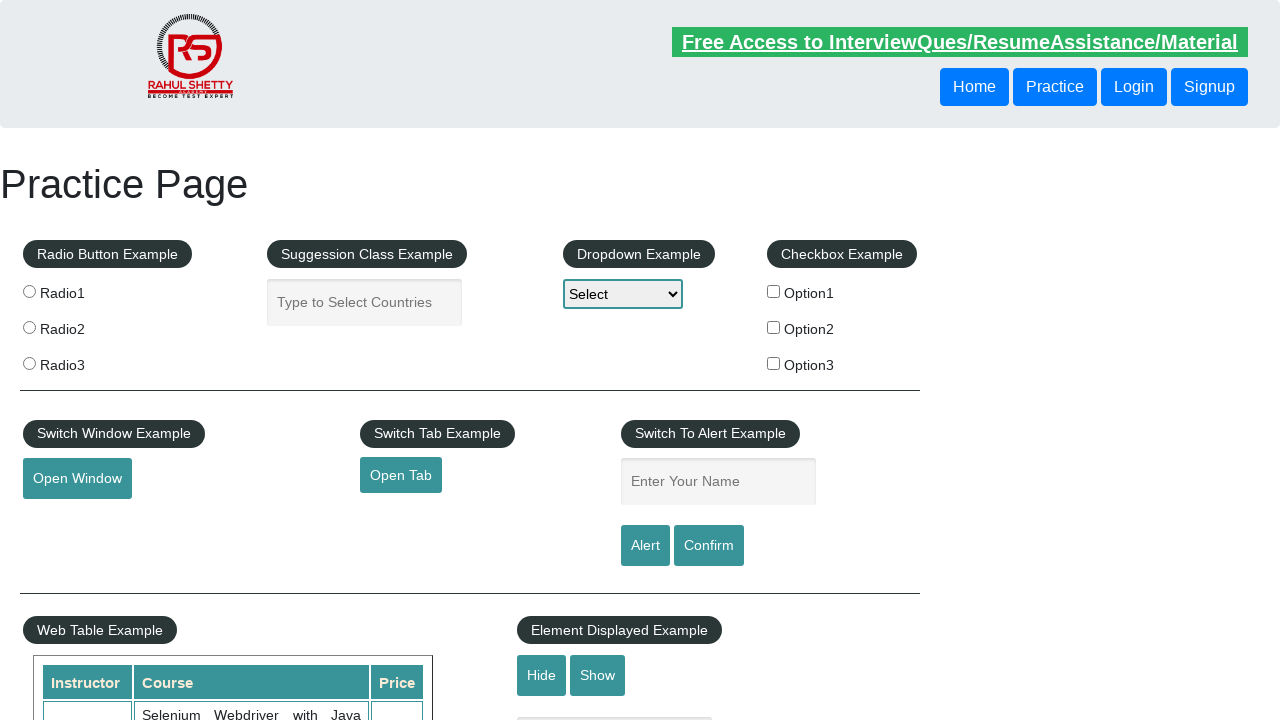

Retrieved all footer links from the page
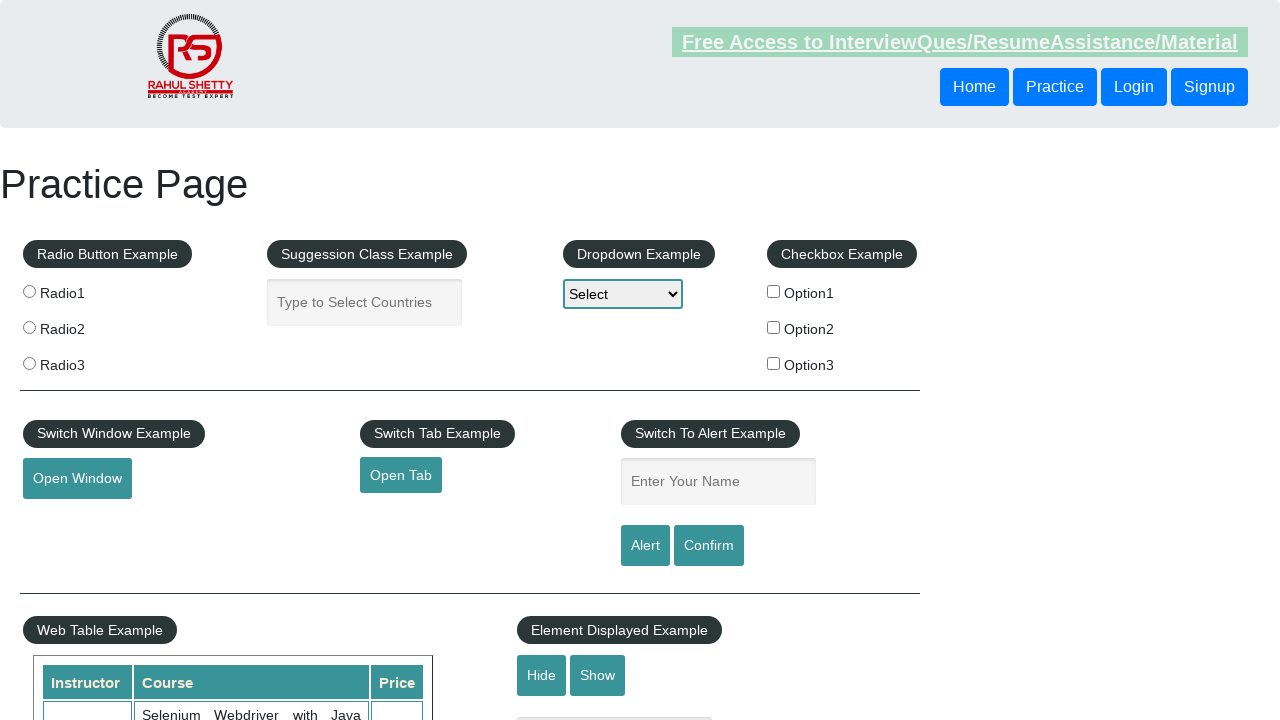

Extracted href attribute from footer link: #
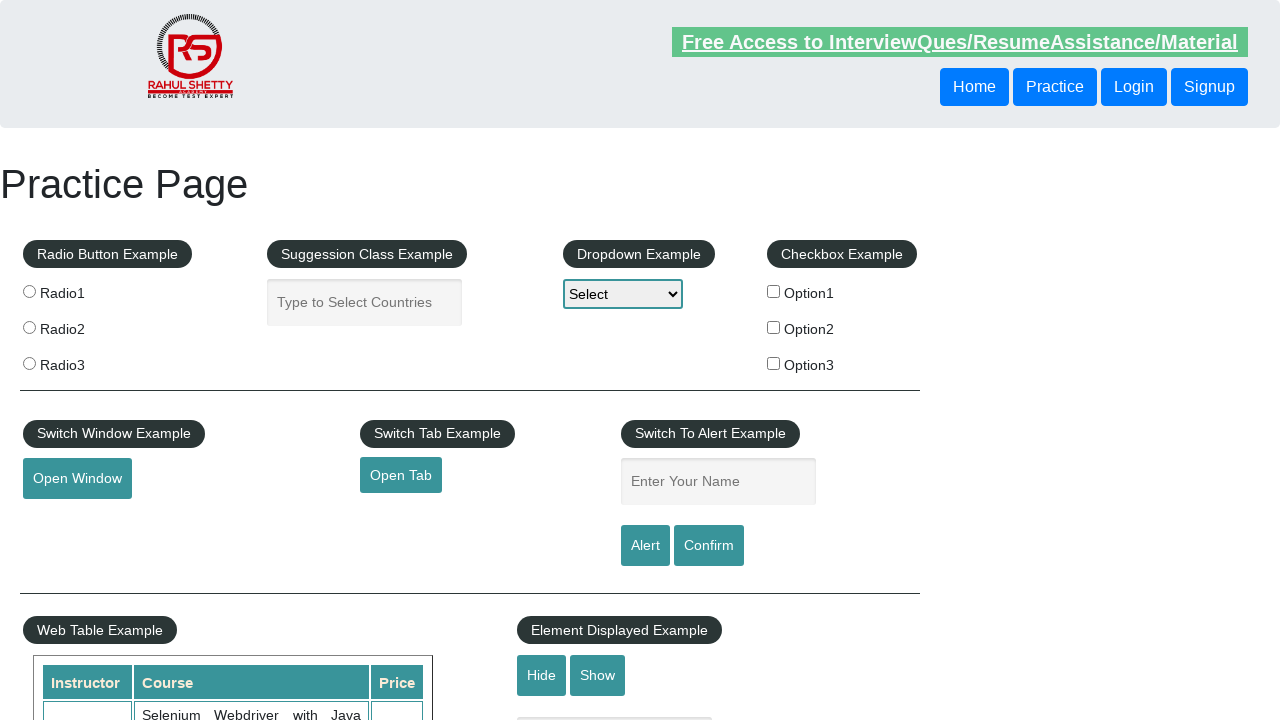

Extracted href attribute from footer link: http://www.restapitutorial.com/
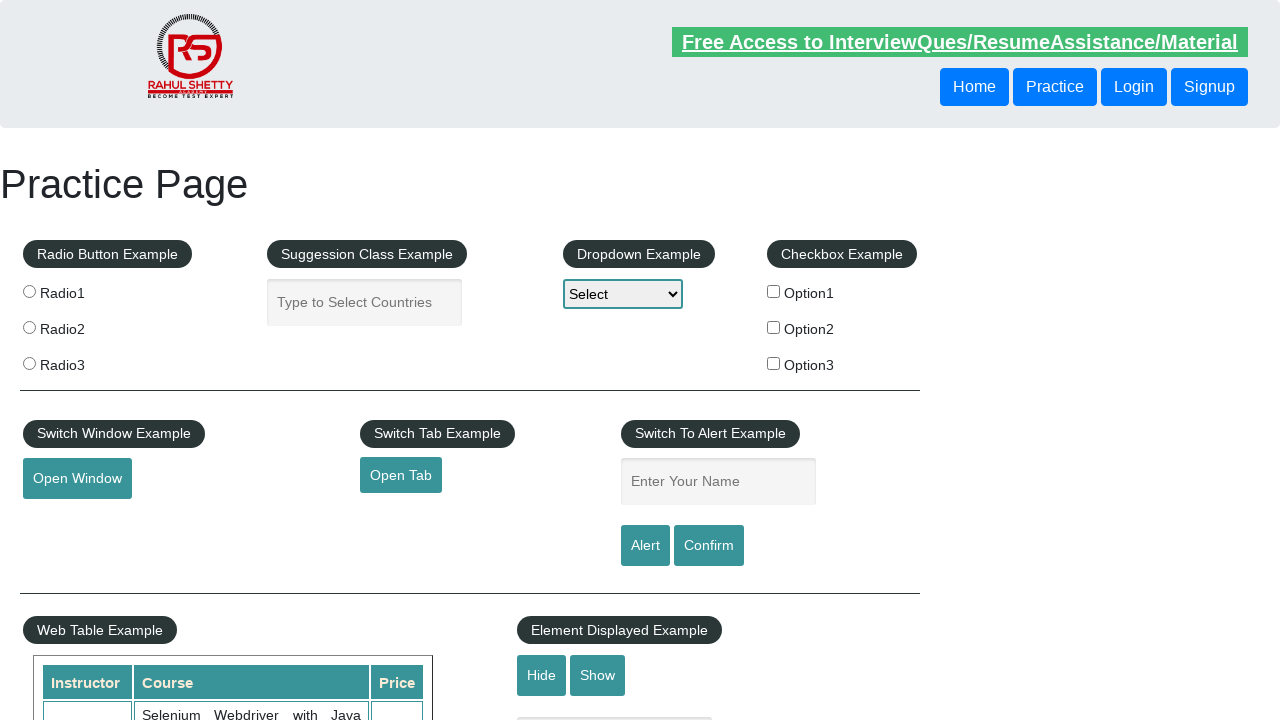

Extracted href attribute from footer link: https://www.soapui.org/
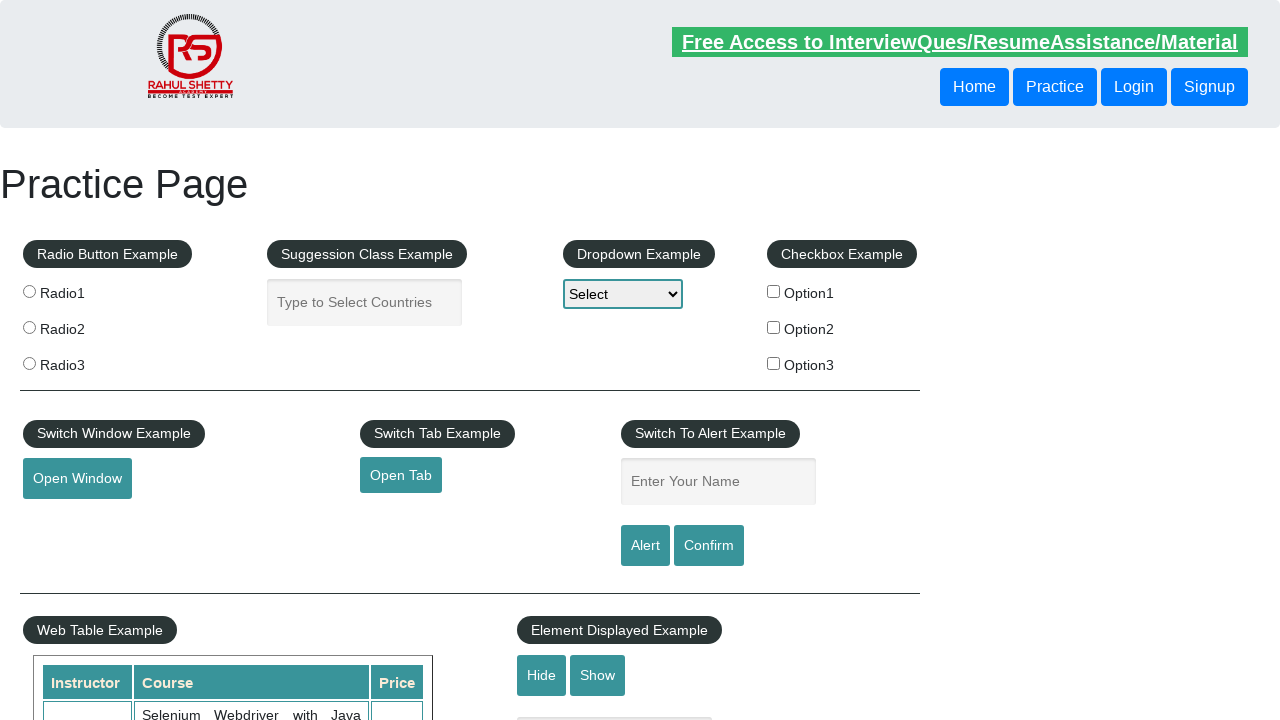

Extracted href attribute from footer link: https://courses.rahulshettyacademy.com/p/appium-tutorial
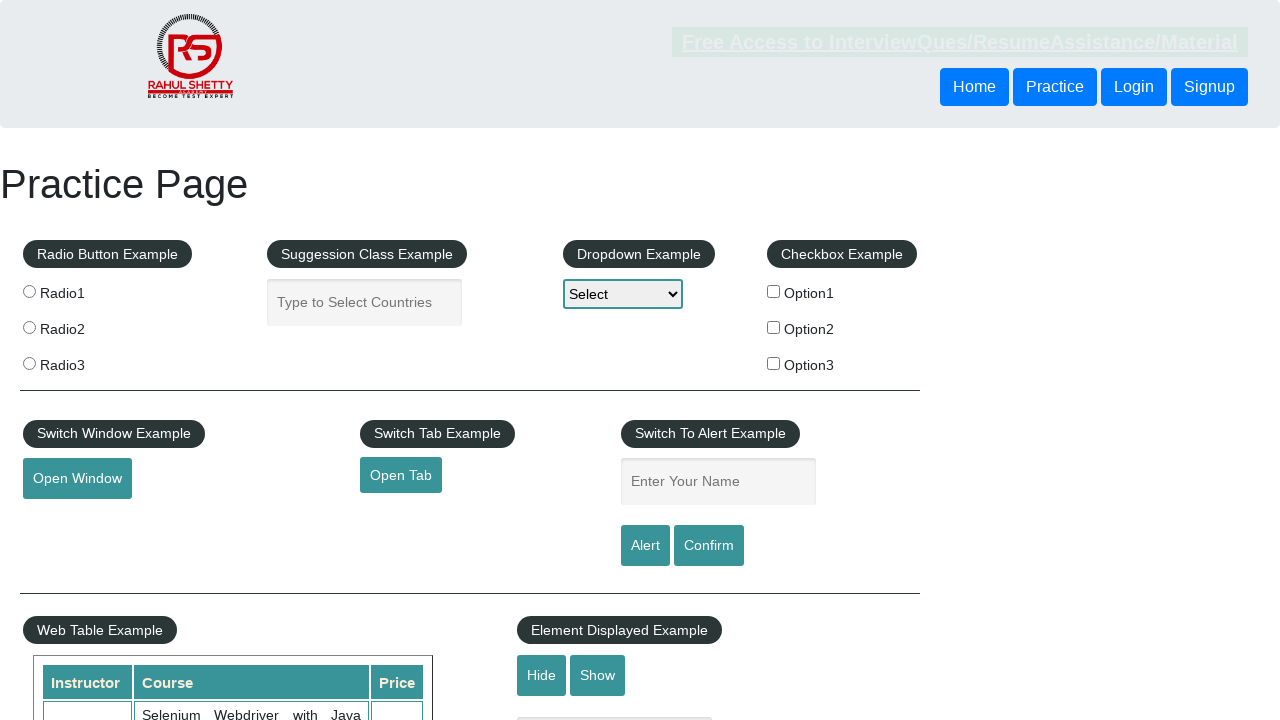

Extracted href attribute from footer link: https://jmeter.apache.org/
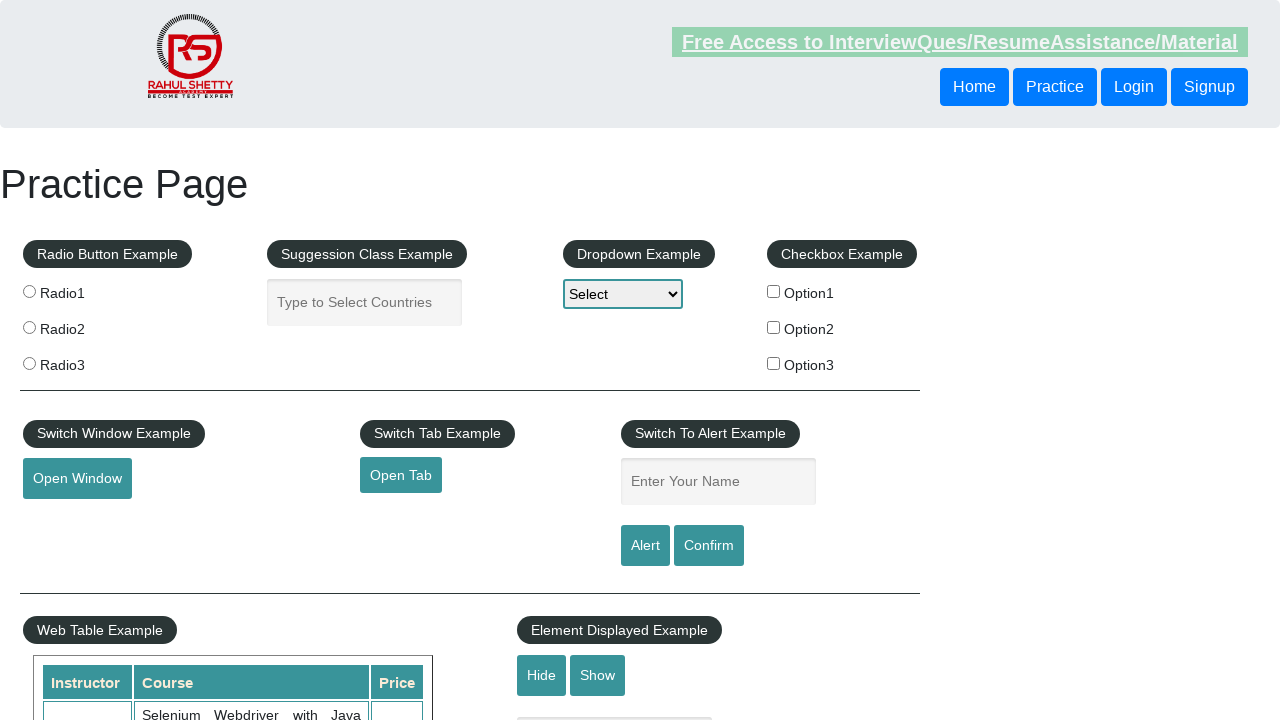

Extracted href attribute from footer link: #
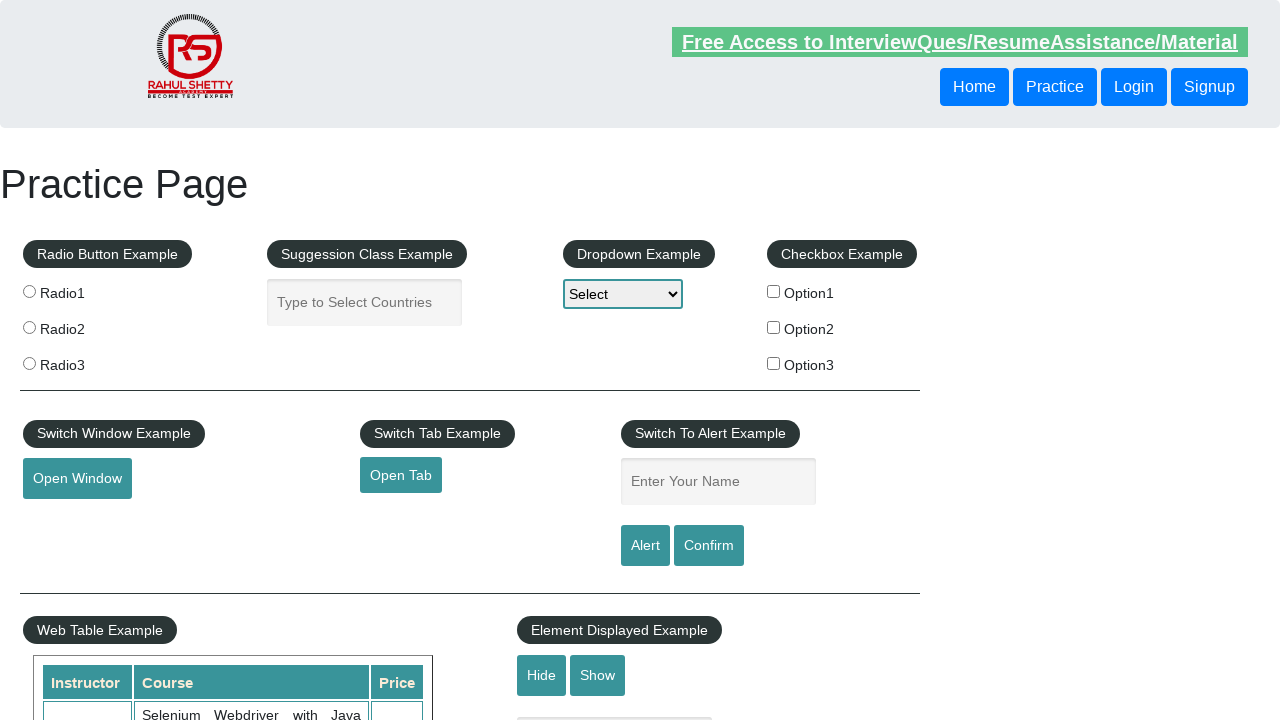

Extracted href attribute from footer link: https://rahulshettyacademy.com/brokenlink
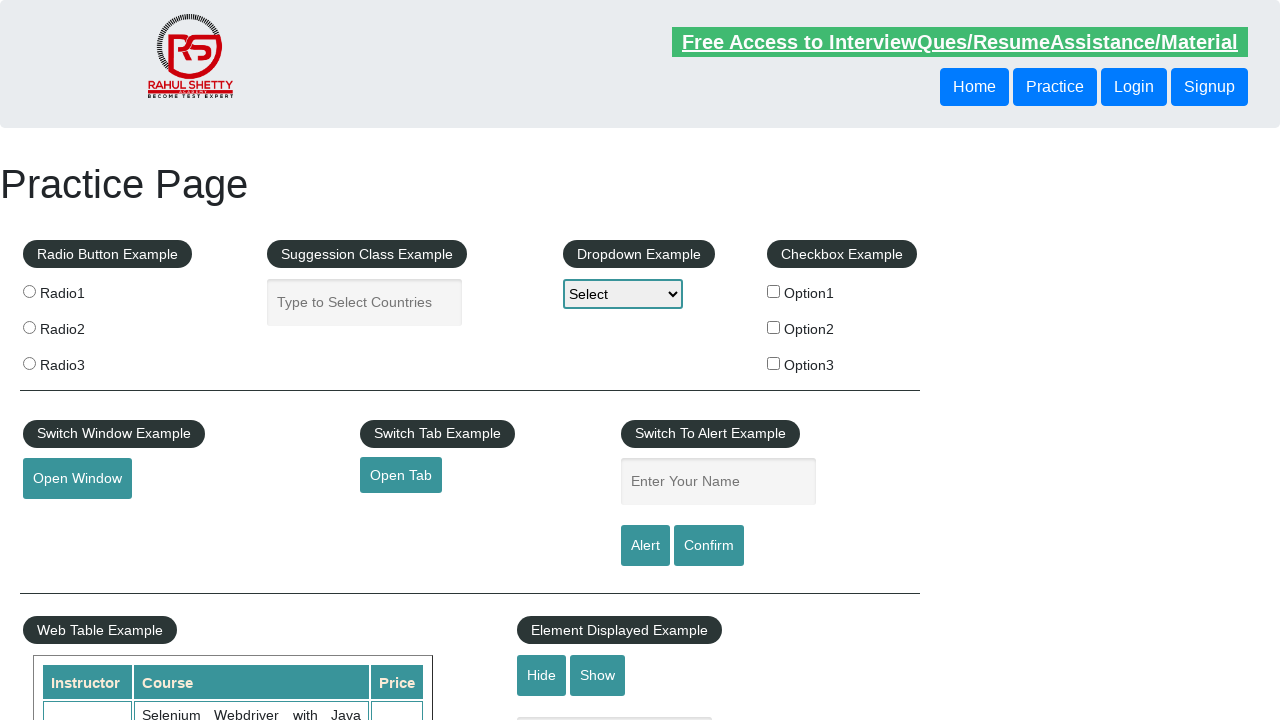

Extracted href attribute from footer link: #
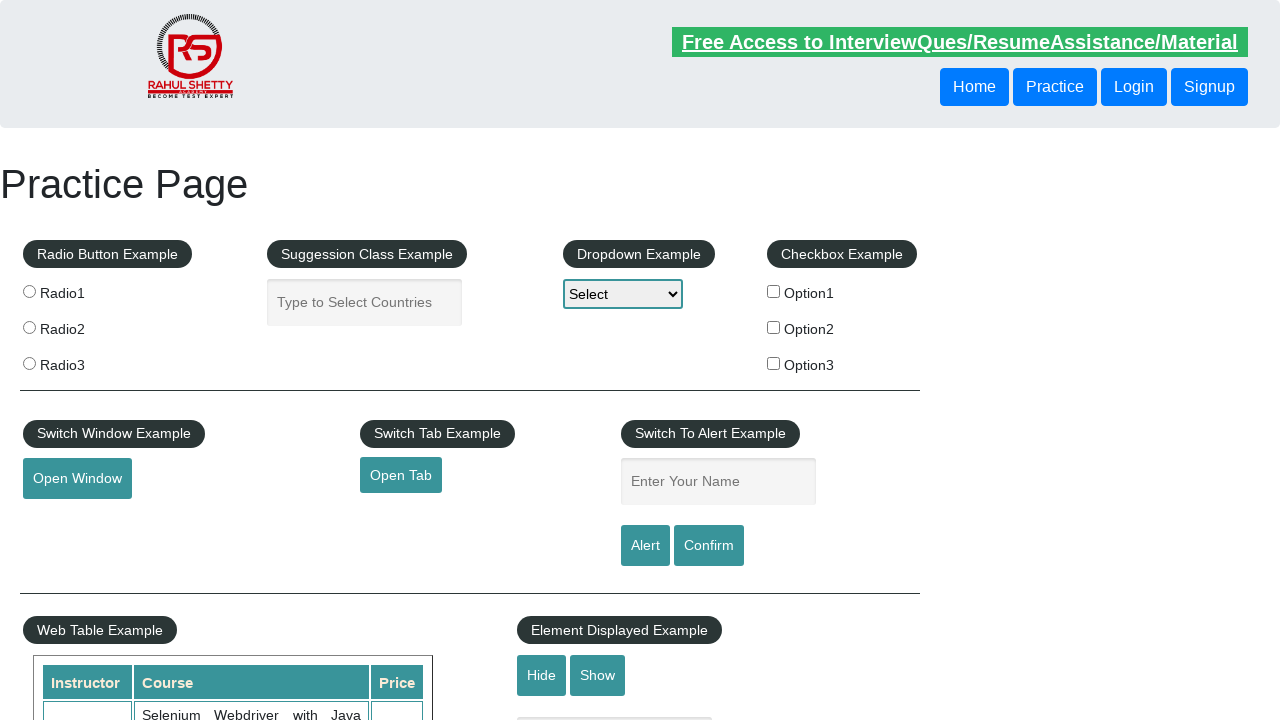

Extracted href attribute from footer link: #
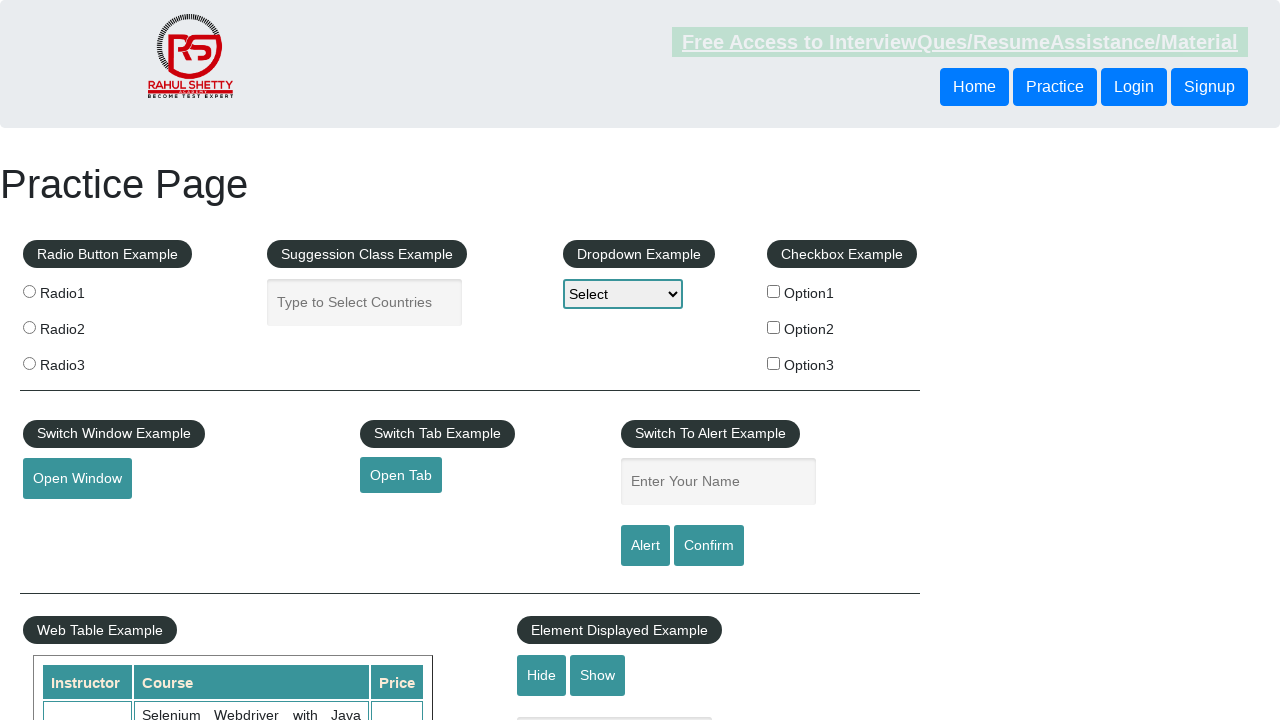

Extracted href attribute from footer link: #
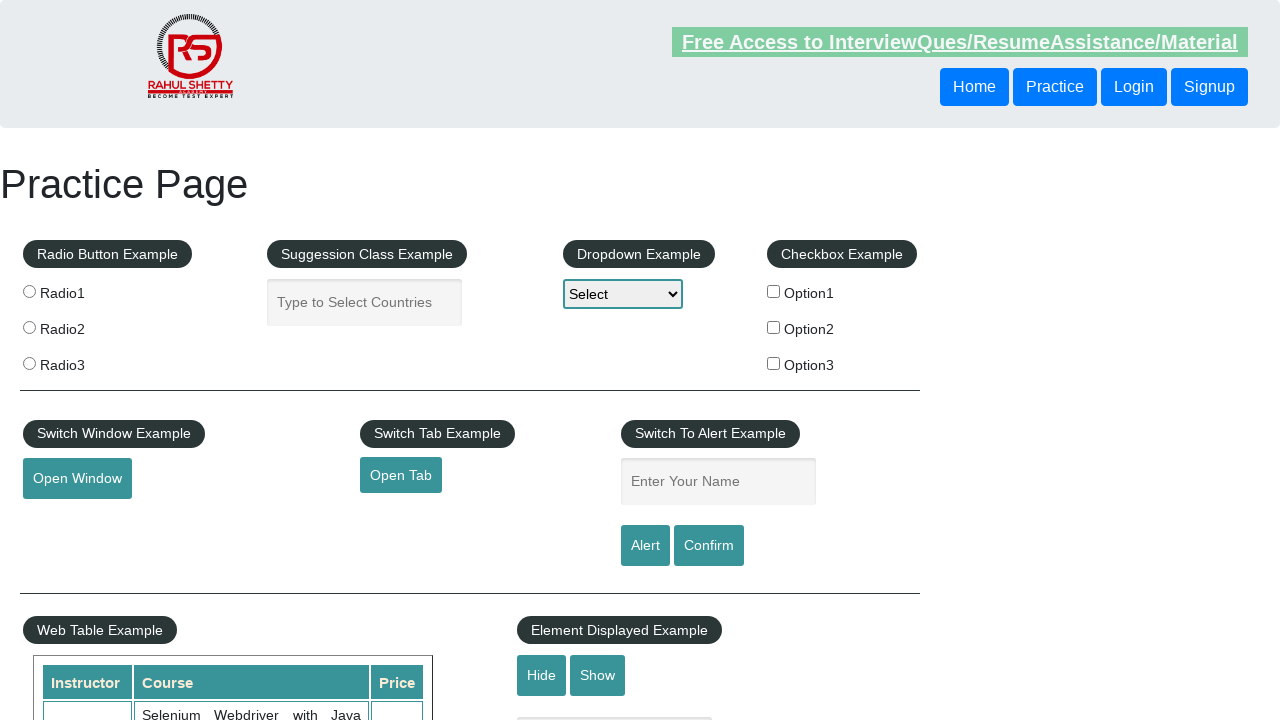

Extracted href attribute from footer link: #
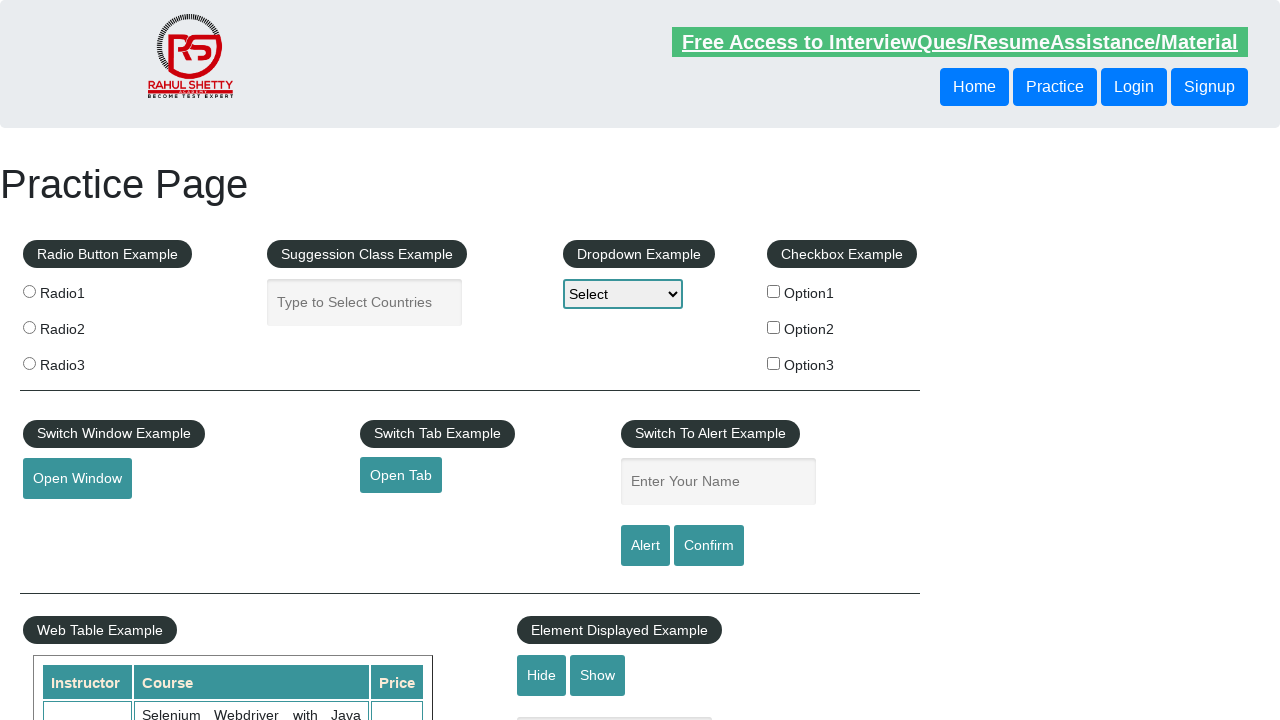

Extracted href attribute from footer link: #
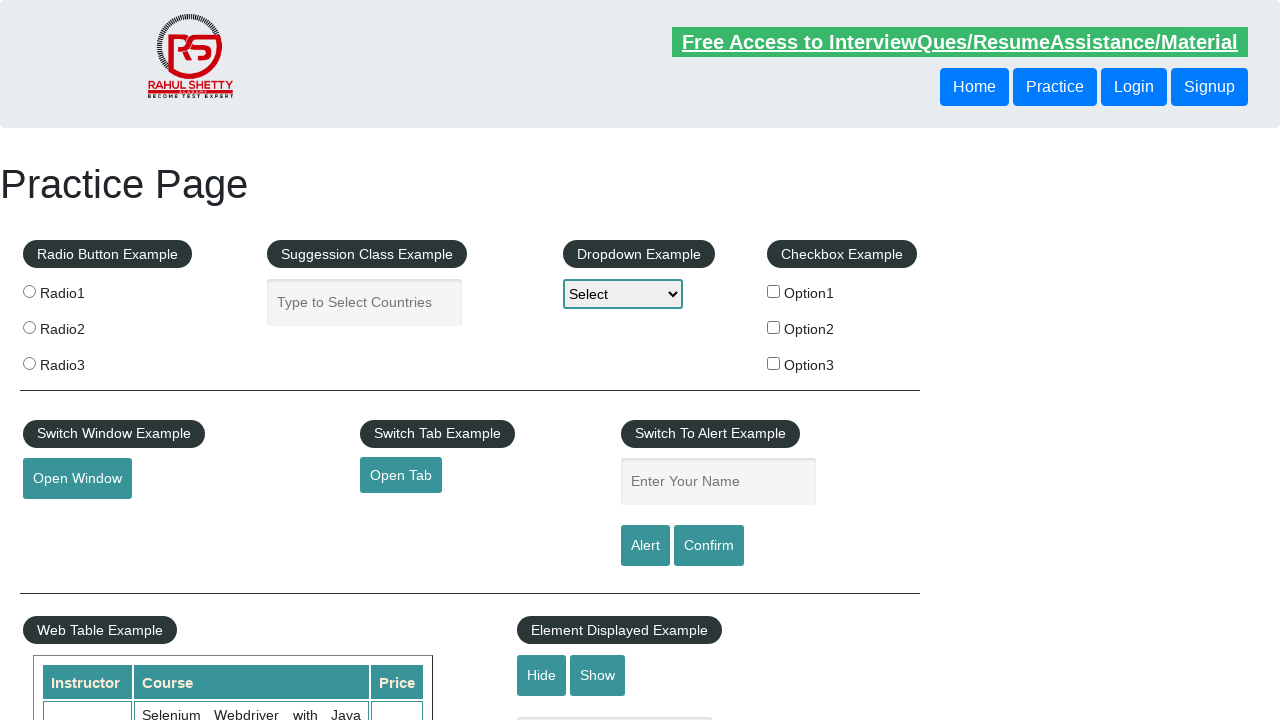

Extracted href attribute from footer link: #
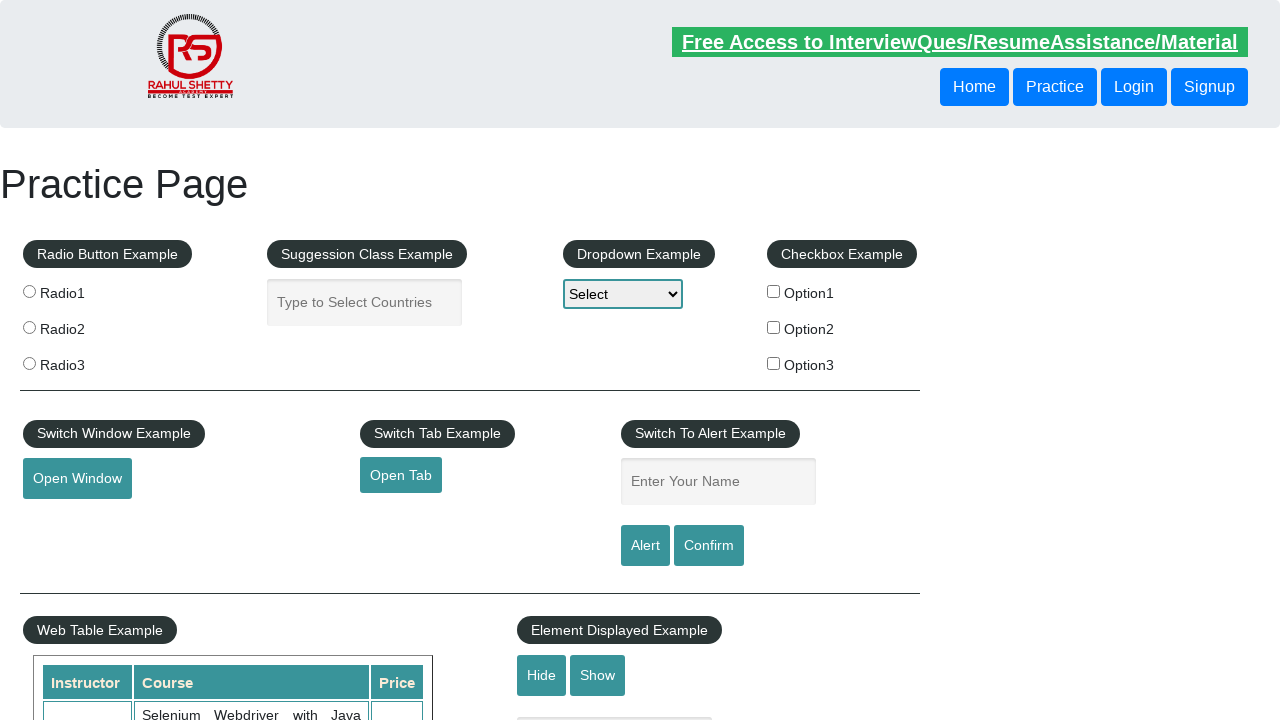

Extracted href attribute from footer link: #
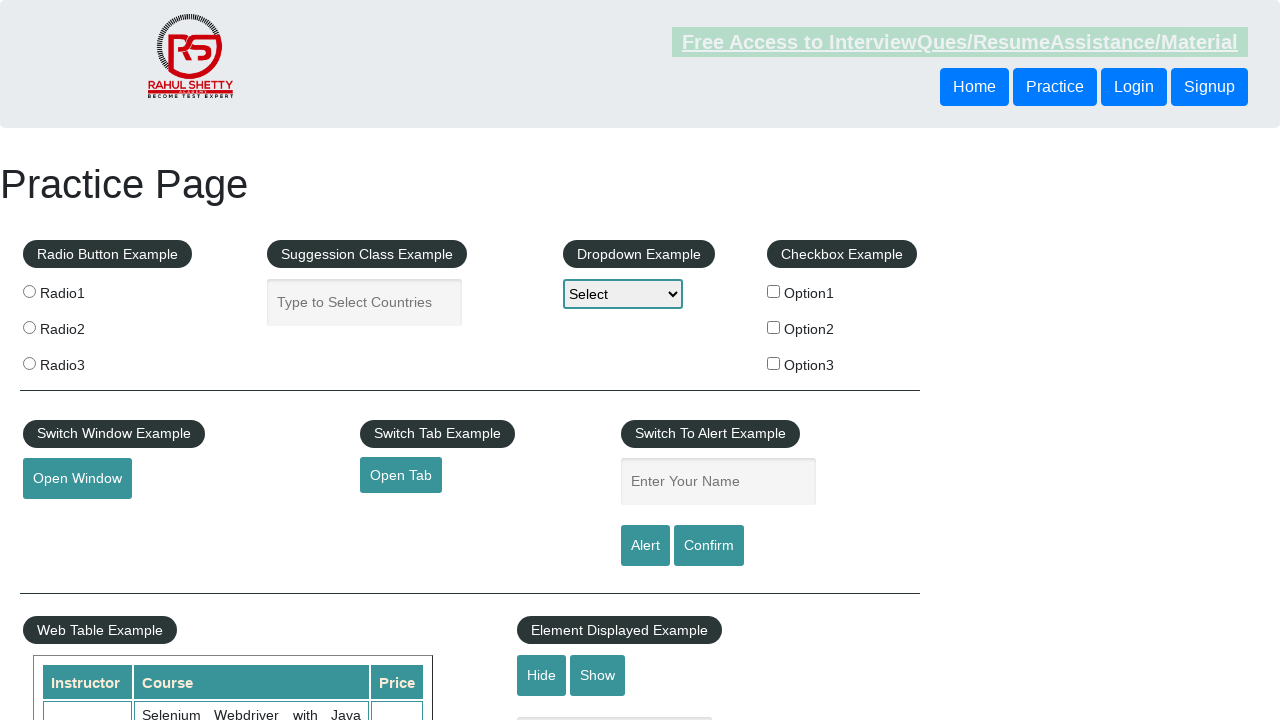

Extracted href attribute from footer link: #
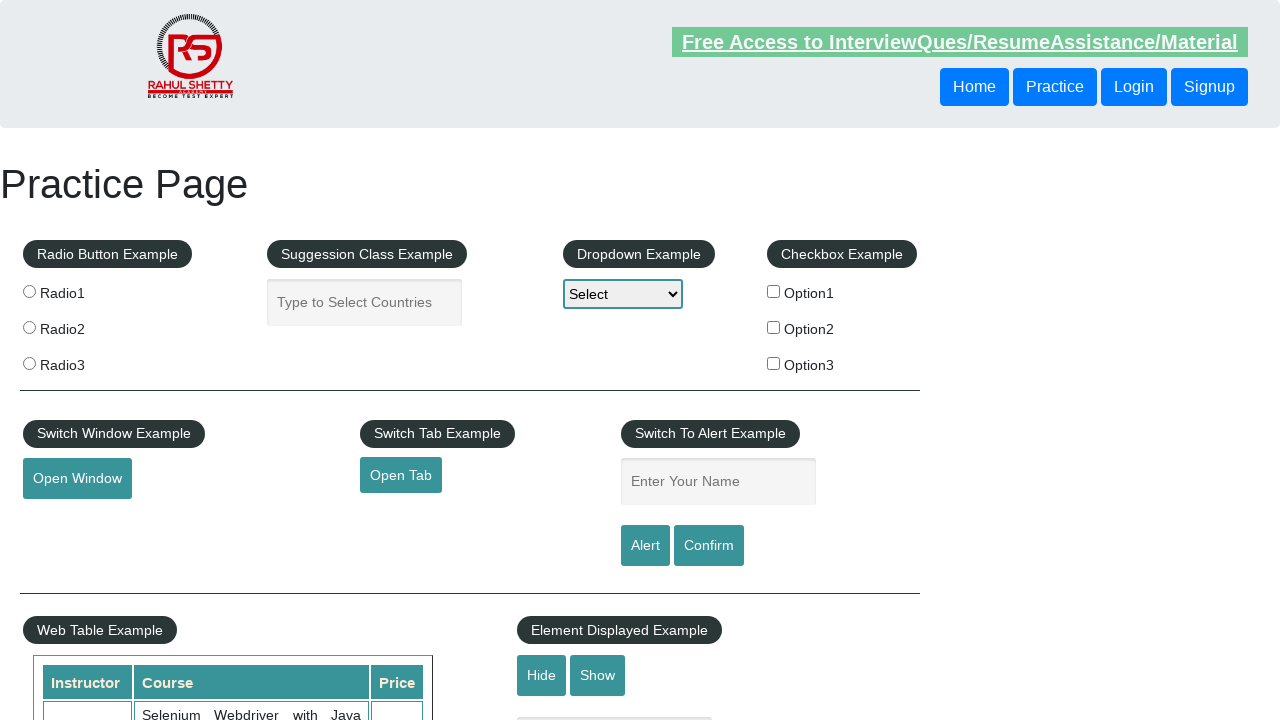

Extracted href attribute from footer link: #
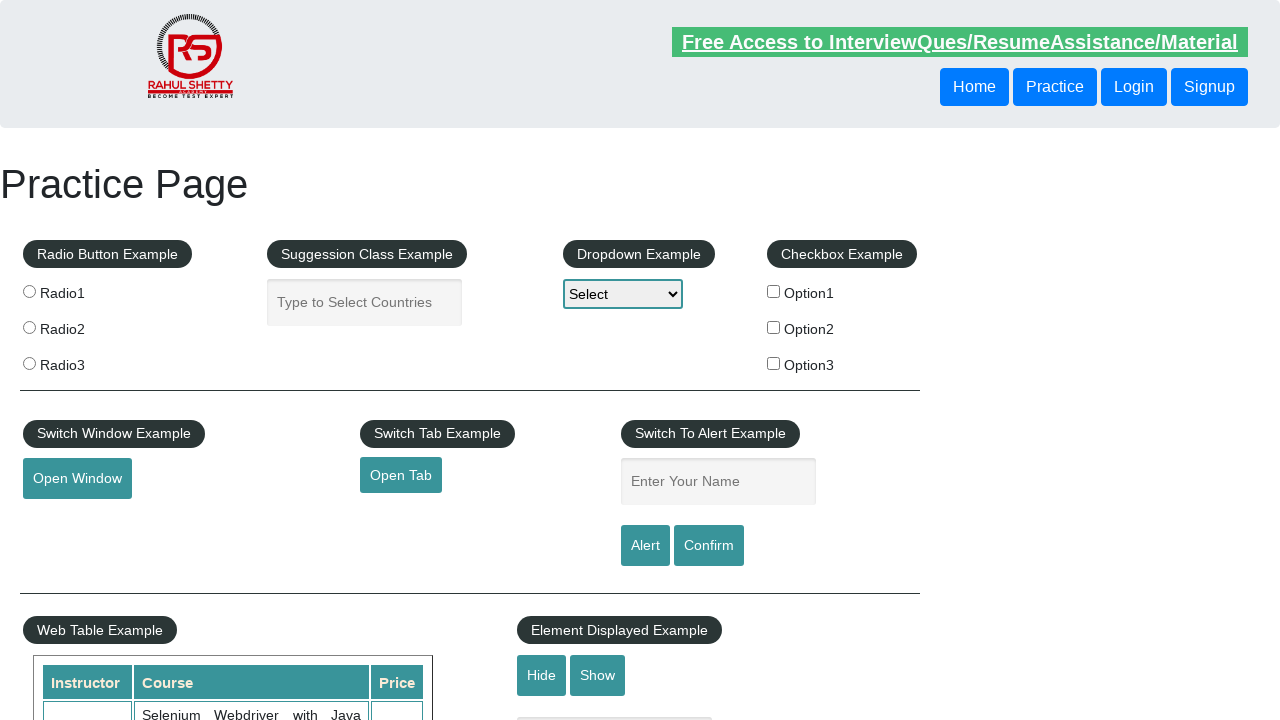

Extracted href attribute from footer link: #
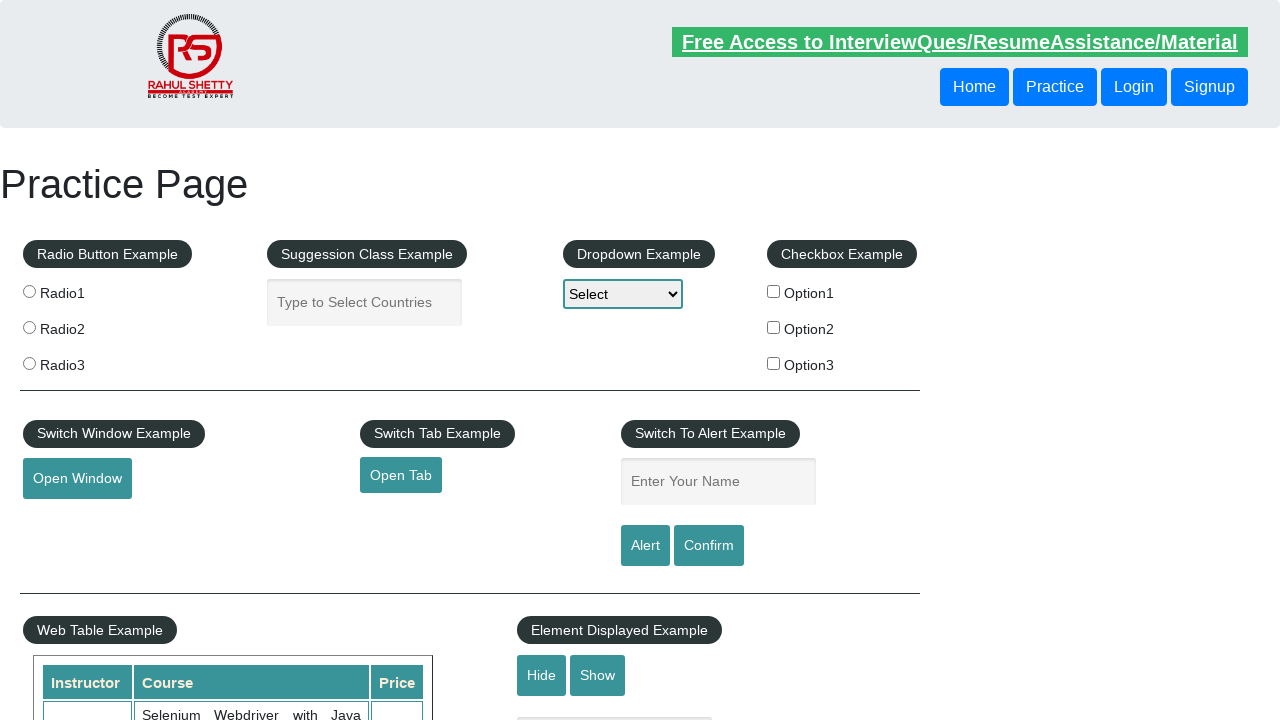

Extracted href attribute from footer link: #
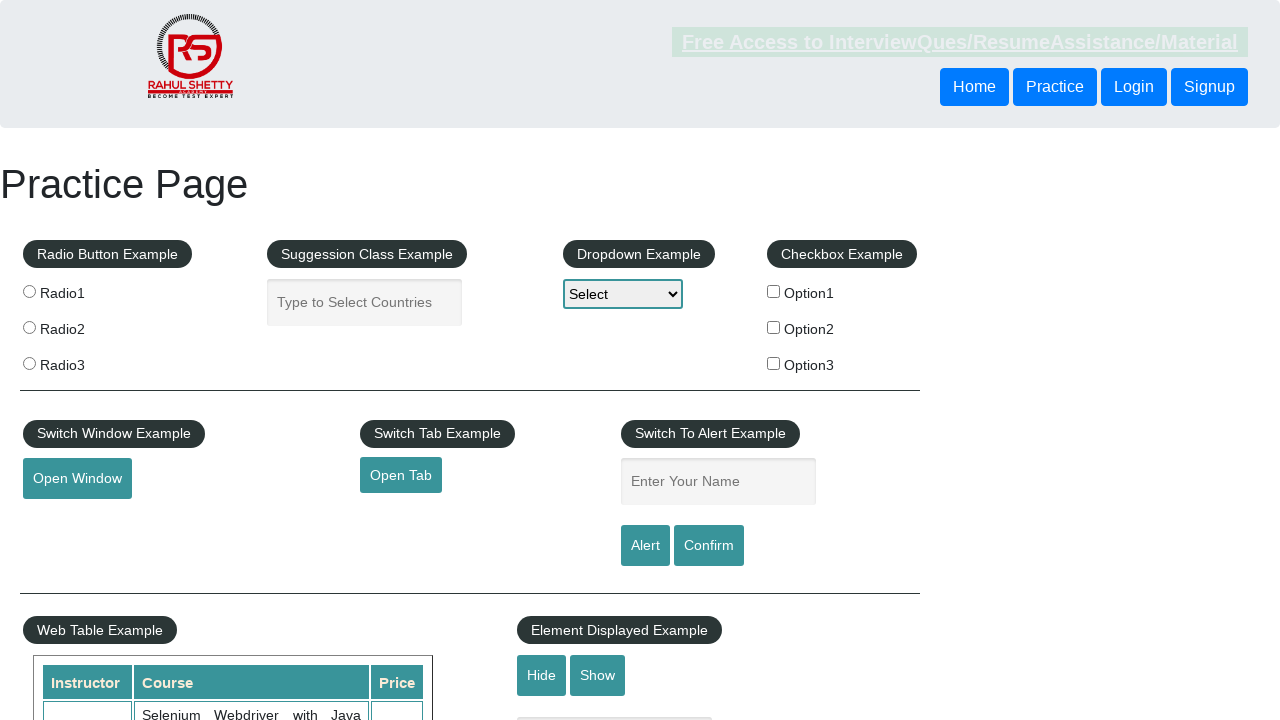

Extracted href attribute from footer link: #
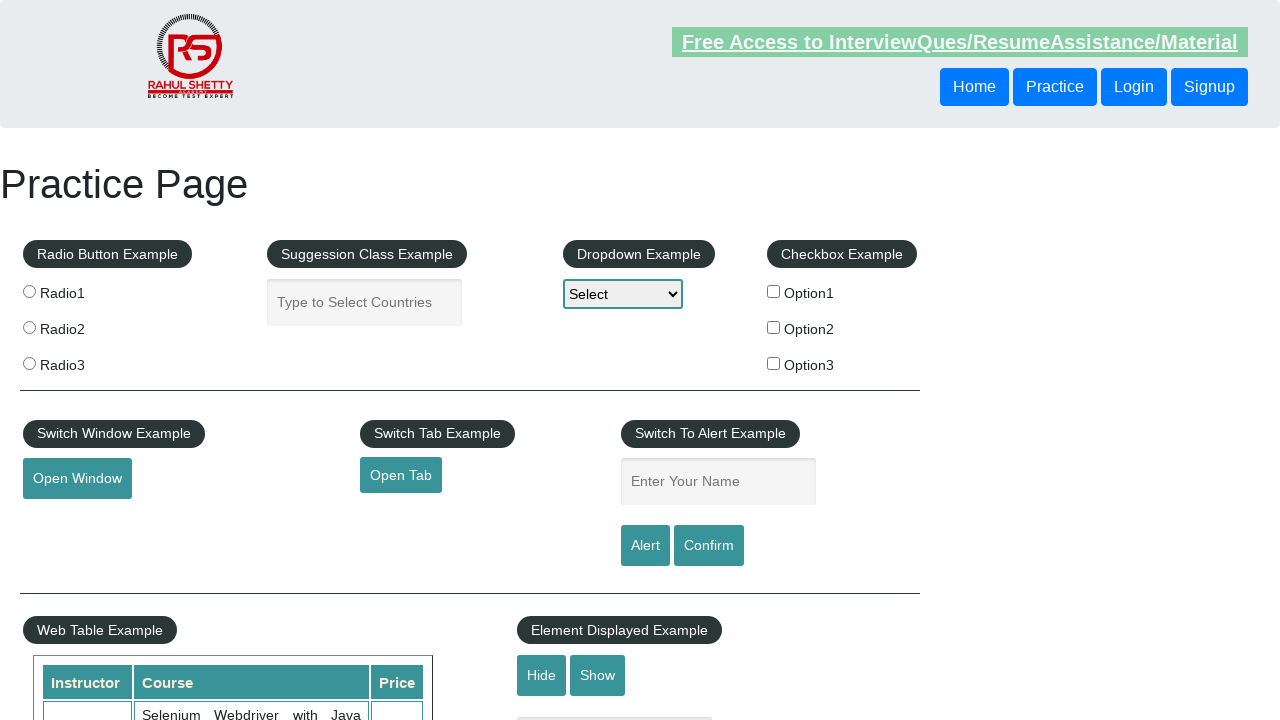

Extracted href attribute from footer link: #
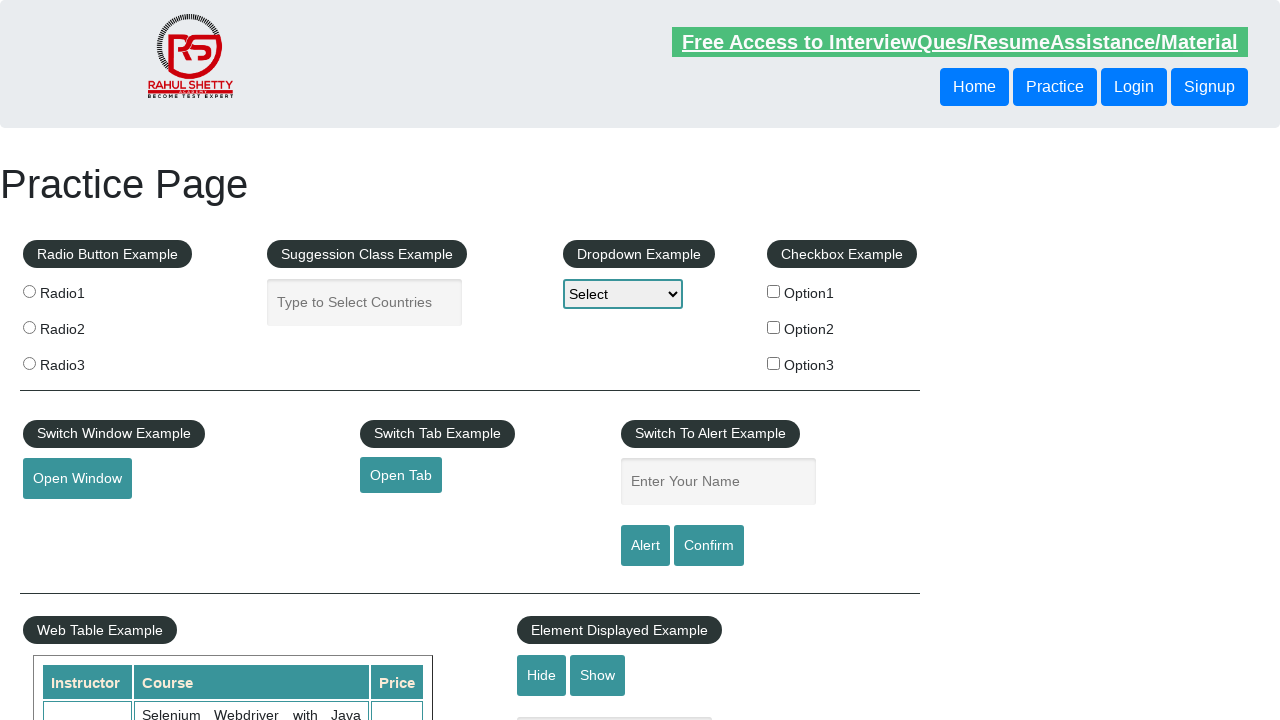

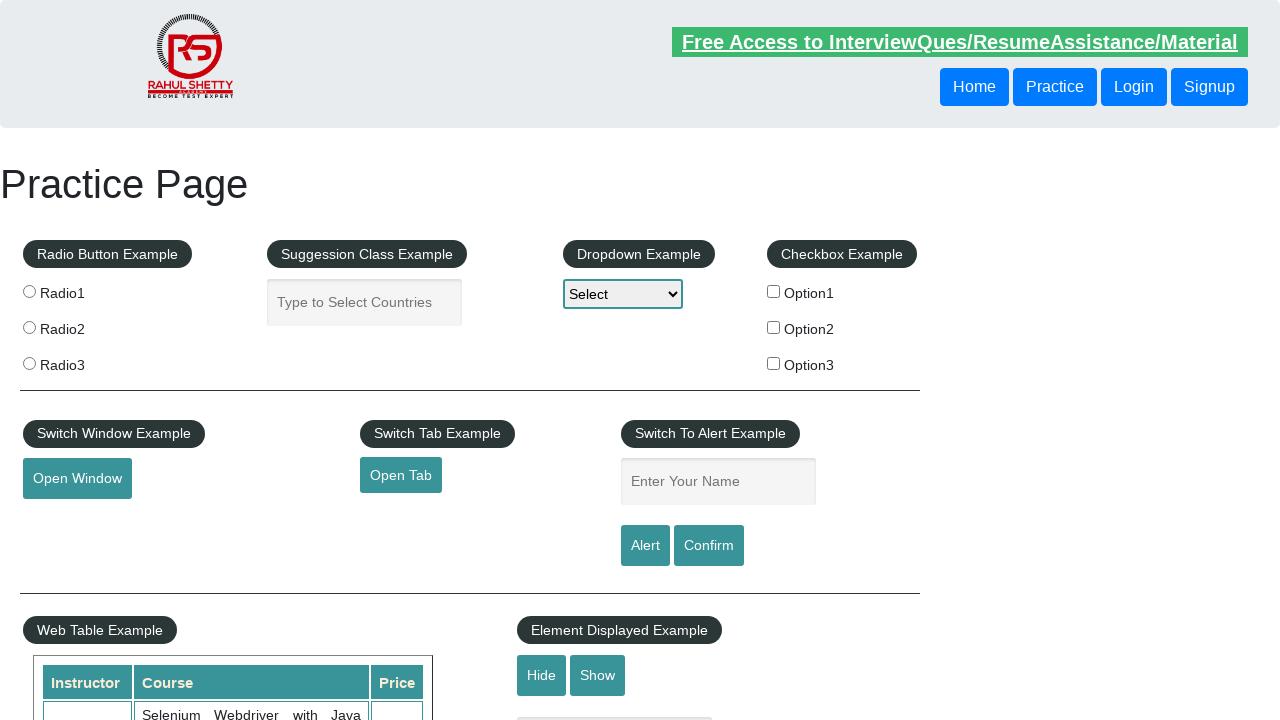